Opens the OrangeHRM demo site and maximizes the browser window to verify the page loads successfully

Starting URL: https://opensource-demo.orangehrmlive.com/

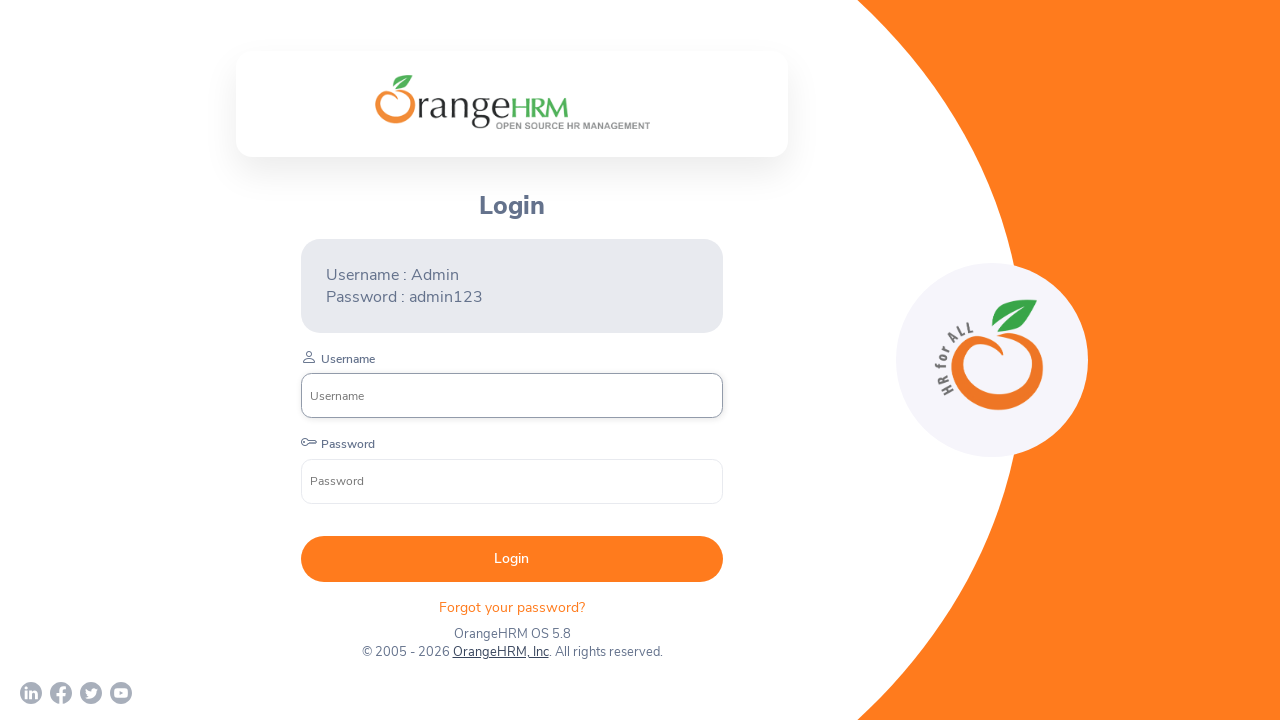

Set viewport size to 1920x1080 to maximize browser window
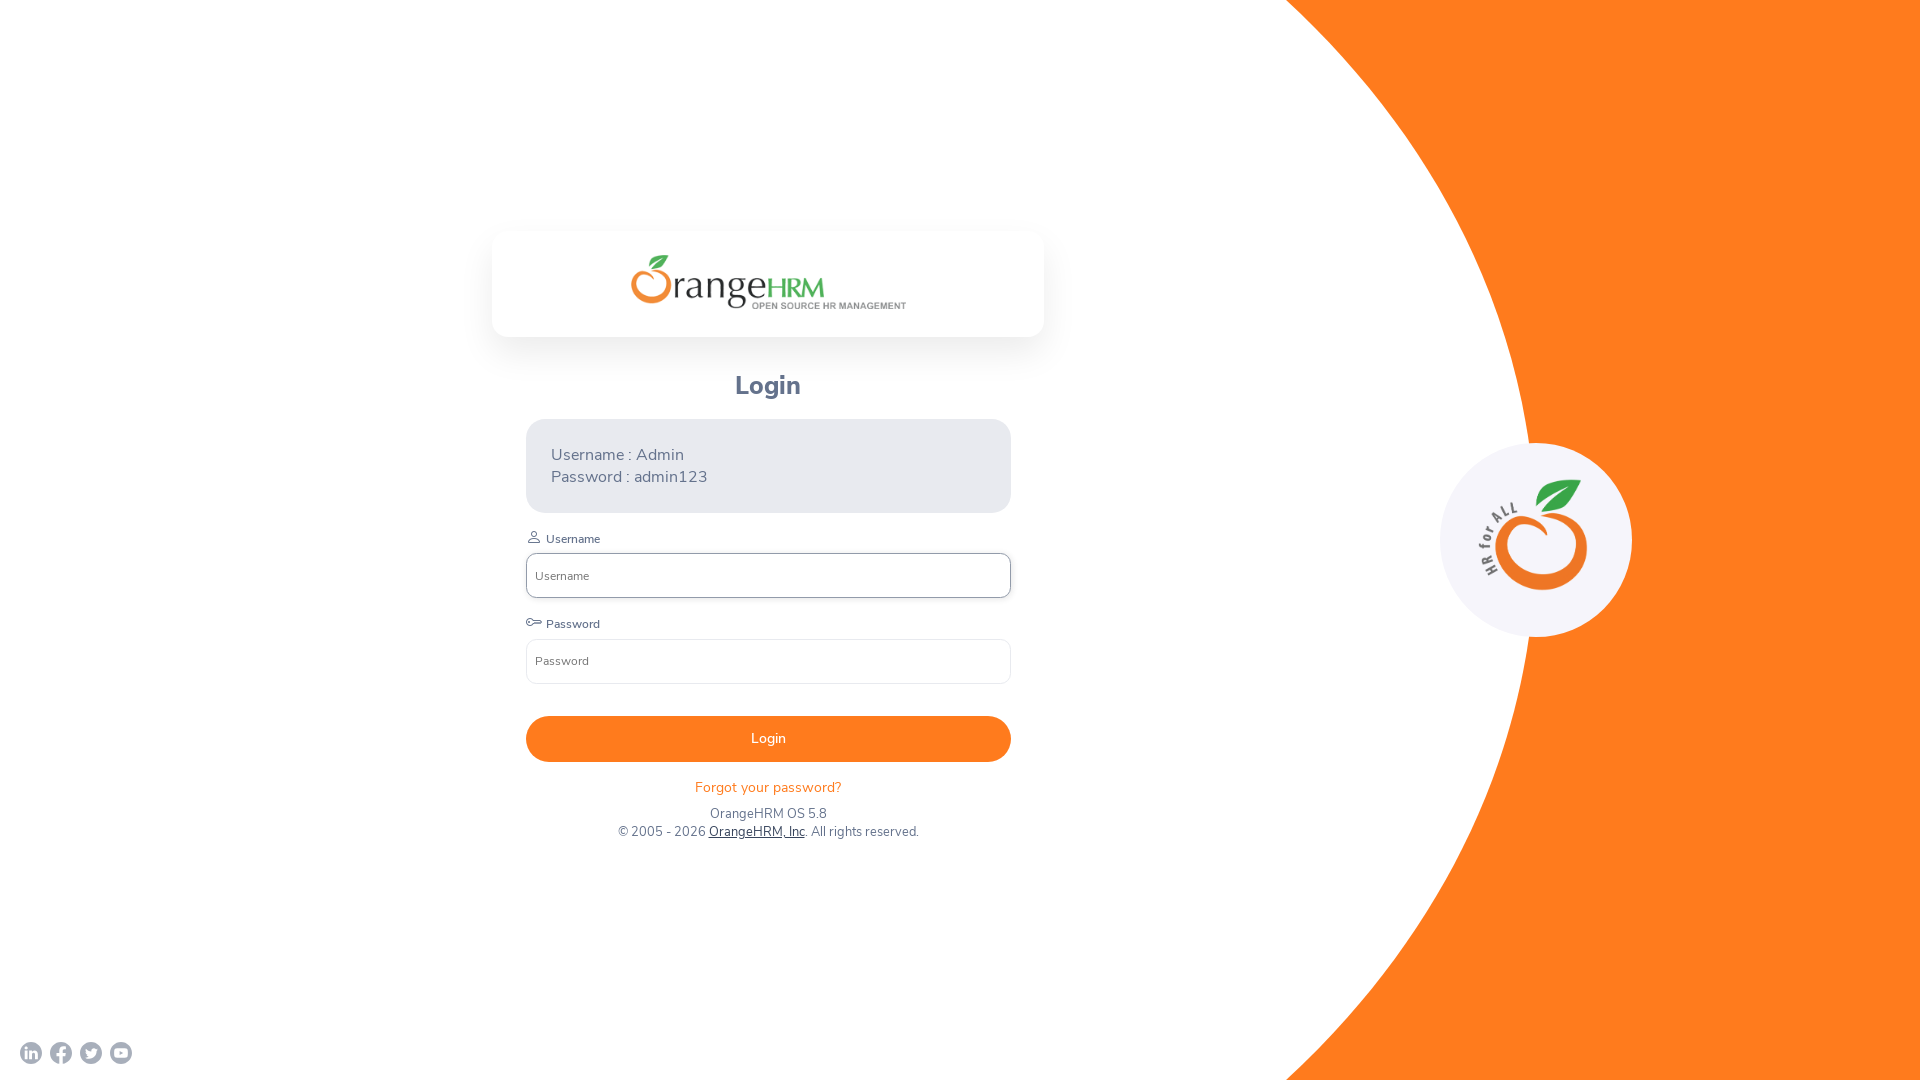

OrangeHRM demo site page loaded successfully (domcontentloaded)
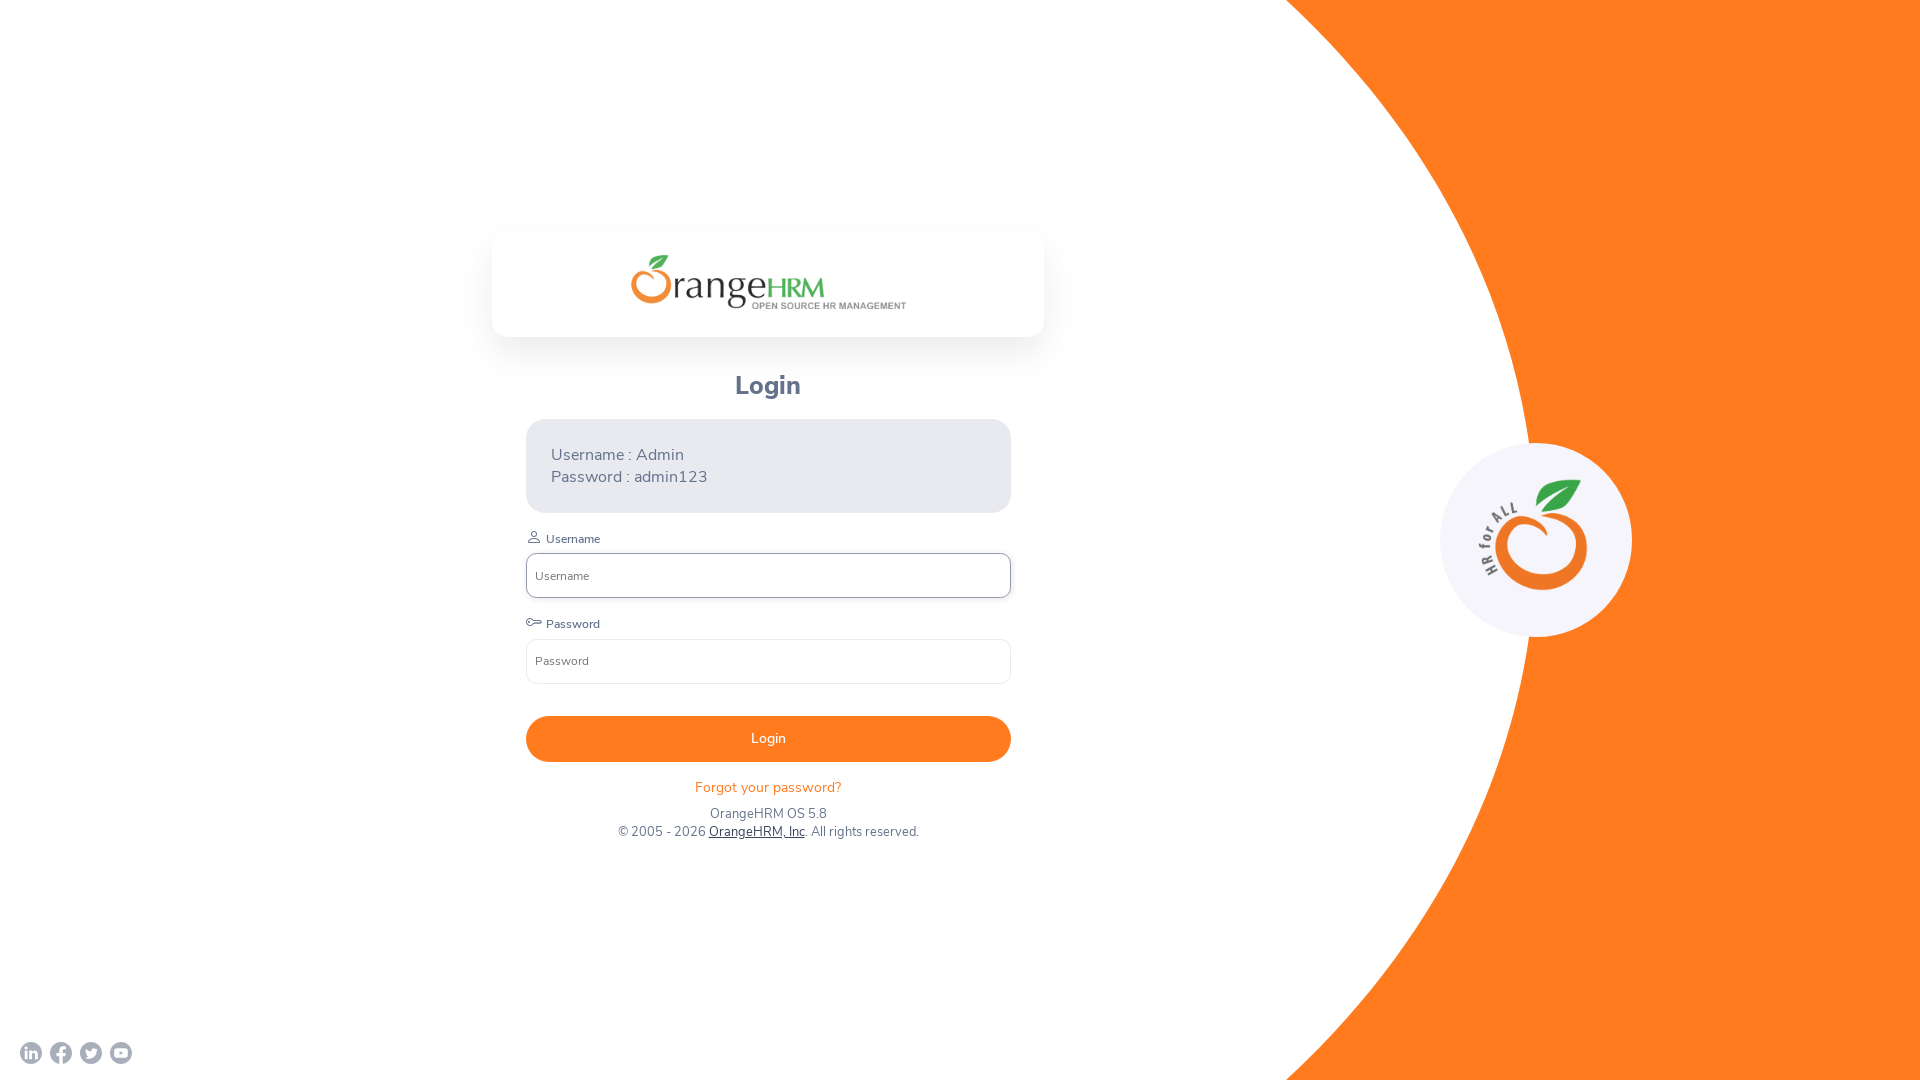

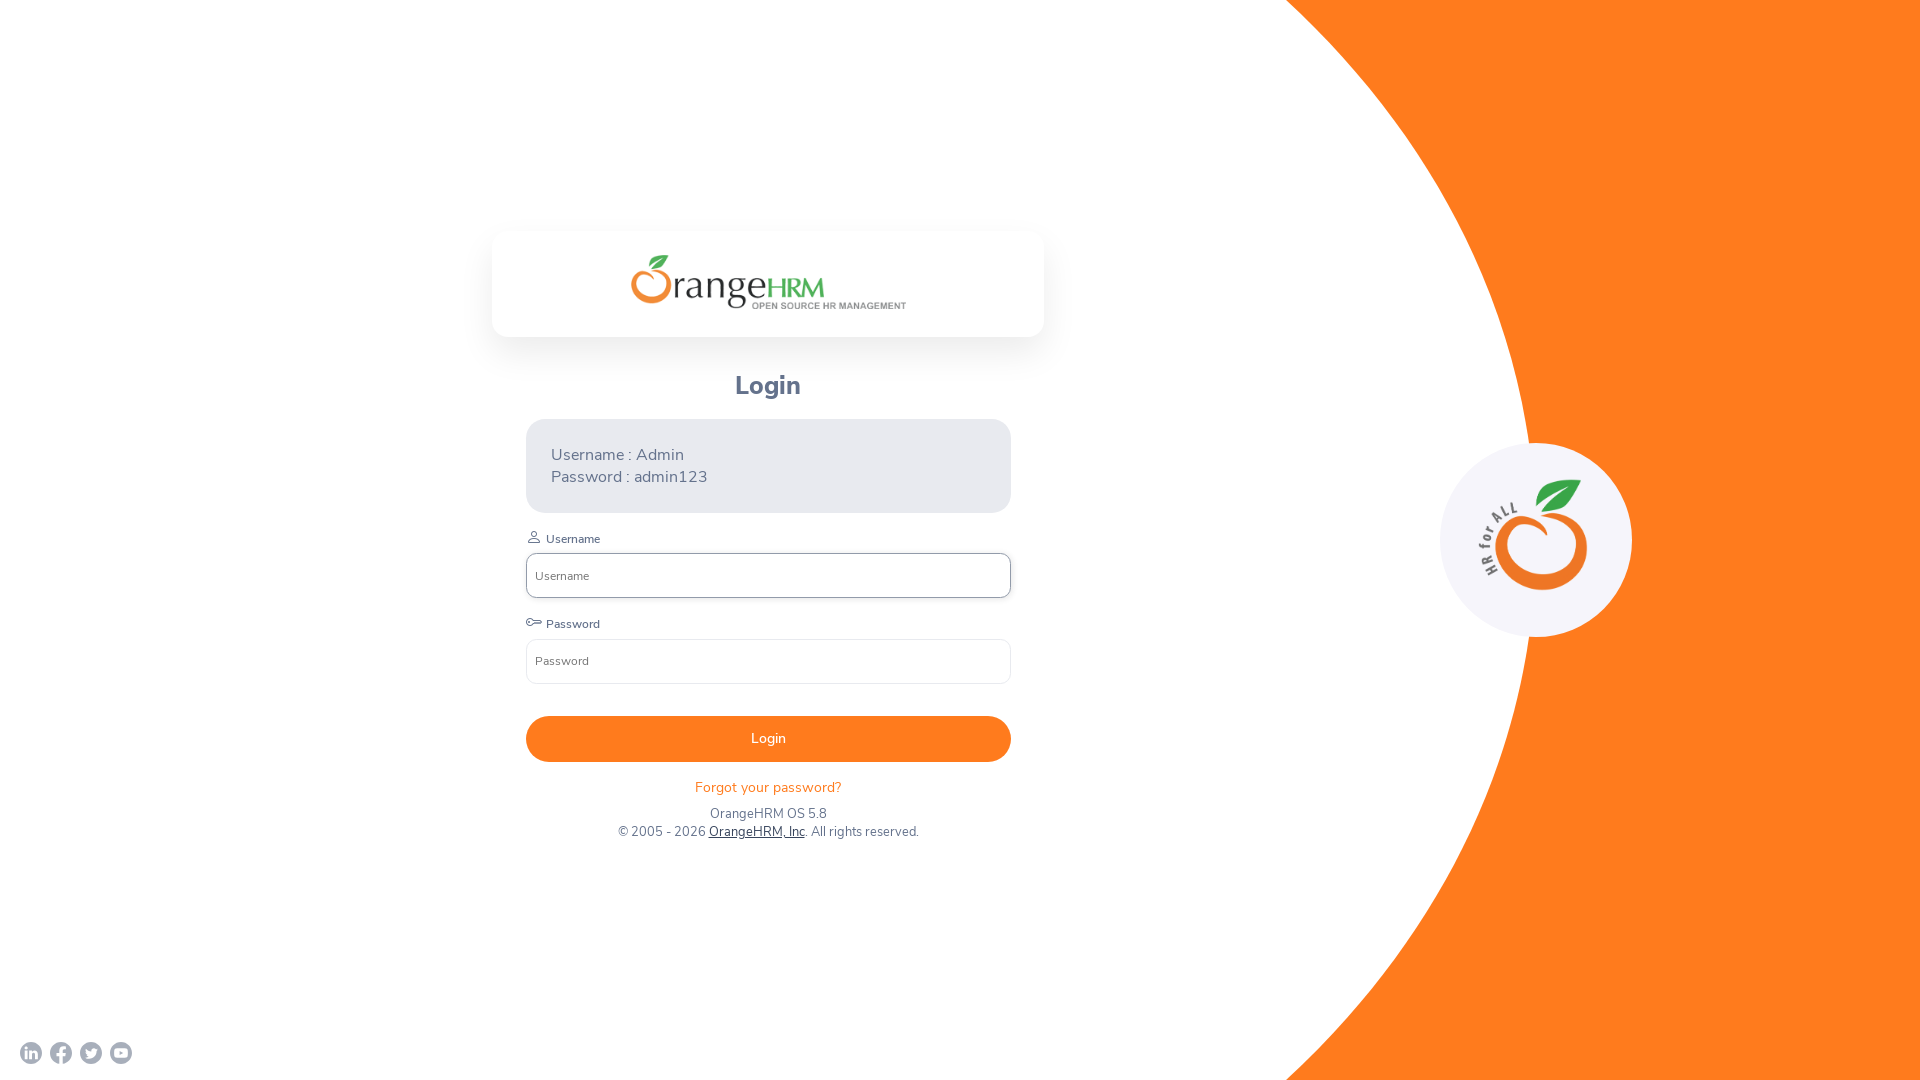